Tests registration form validation when confirmation email doesn't match the original email field.

Starting URL: https://alada.vn/tai-khoan/dang-ky.html

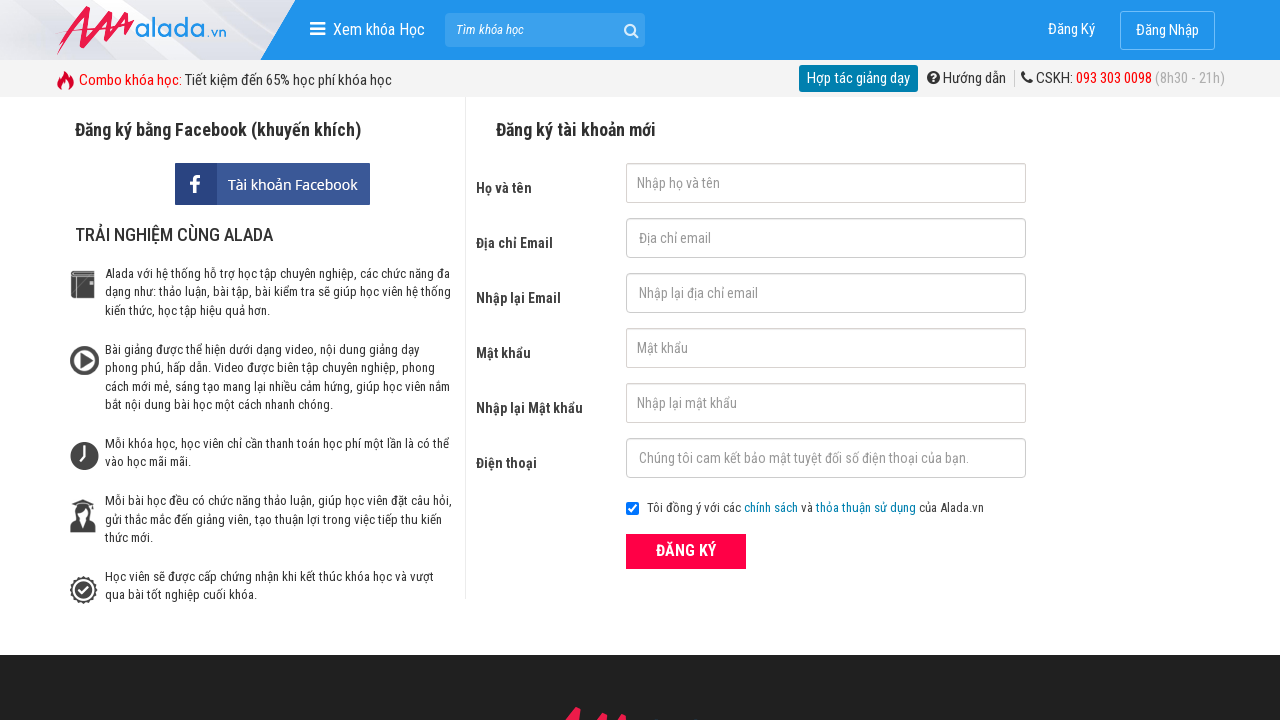

Filled firstname field with 'Tran Minh Duc' on #txtFirstname
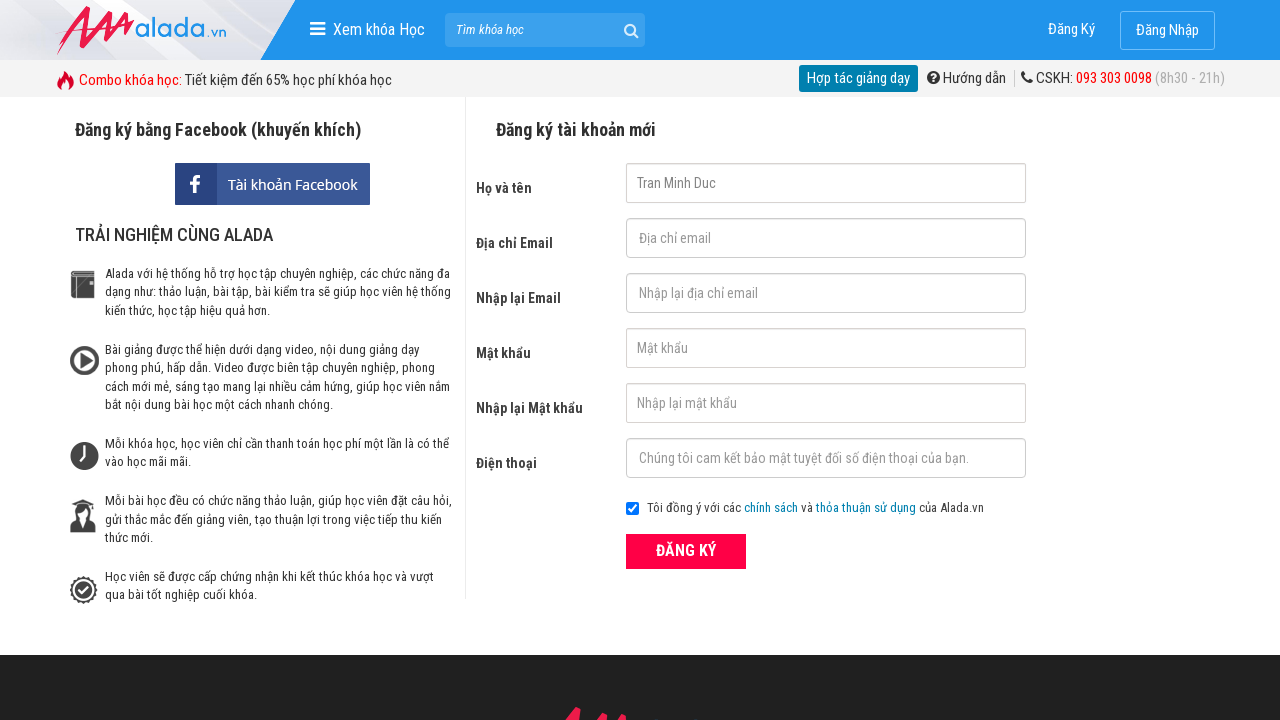

Filled email field with 'testuser2024@gmail.com' on #txtEmail
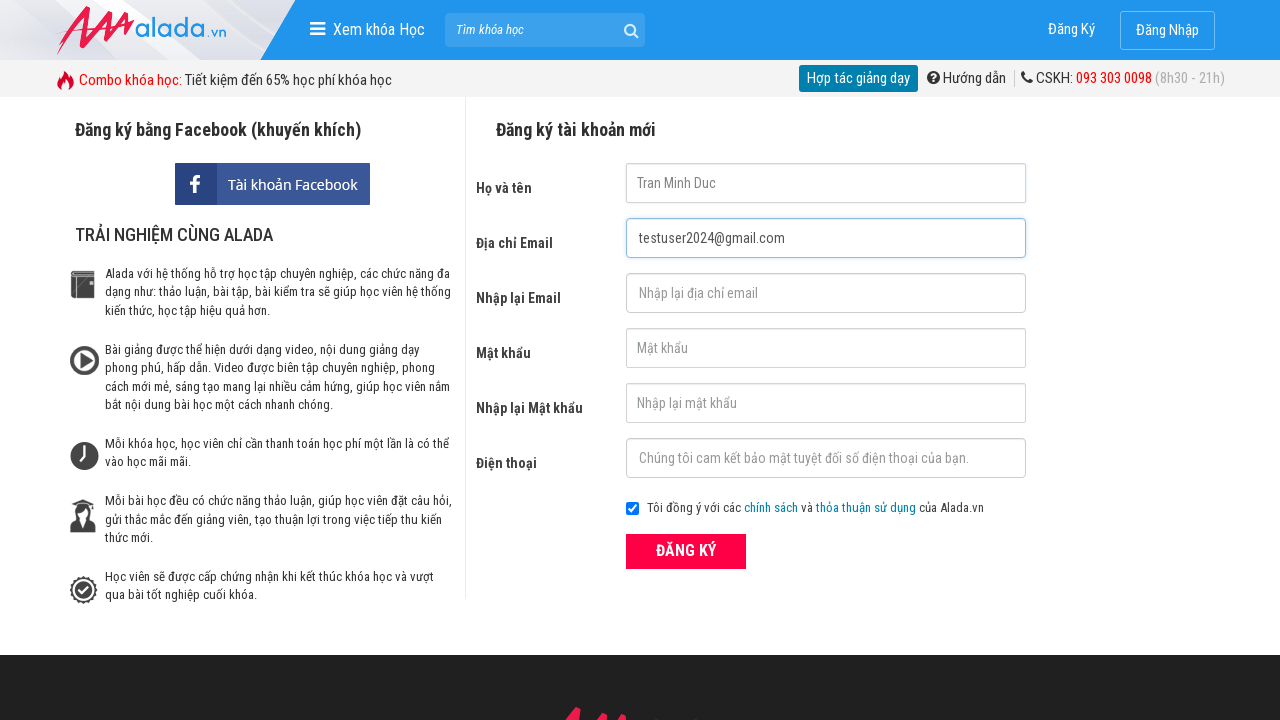

Filled confirmation email field with mismatched email 'different_email@gmail.com' on #txtCEmail
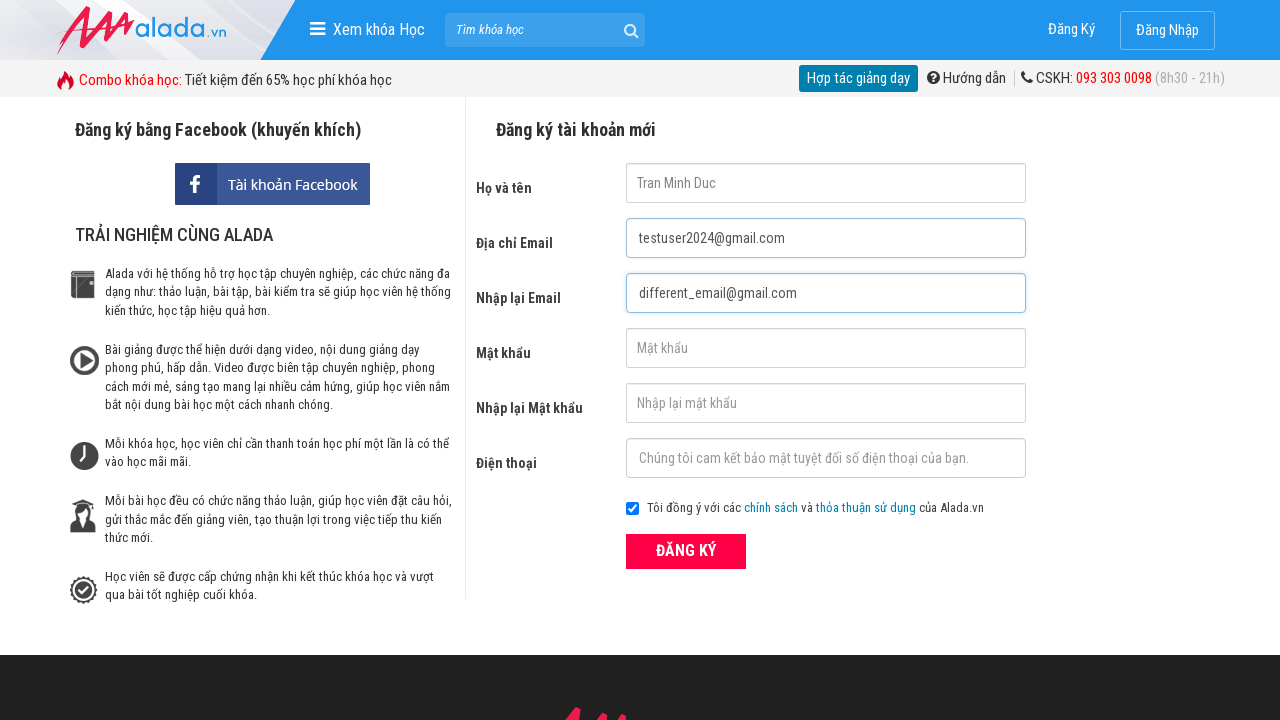

Filled password field with '123456' on #txtPassword
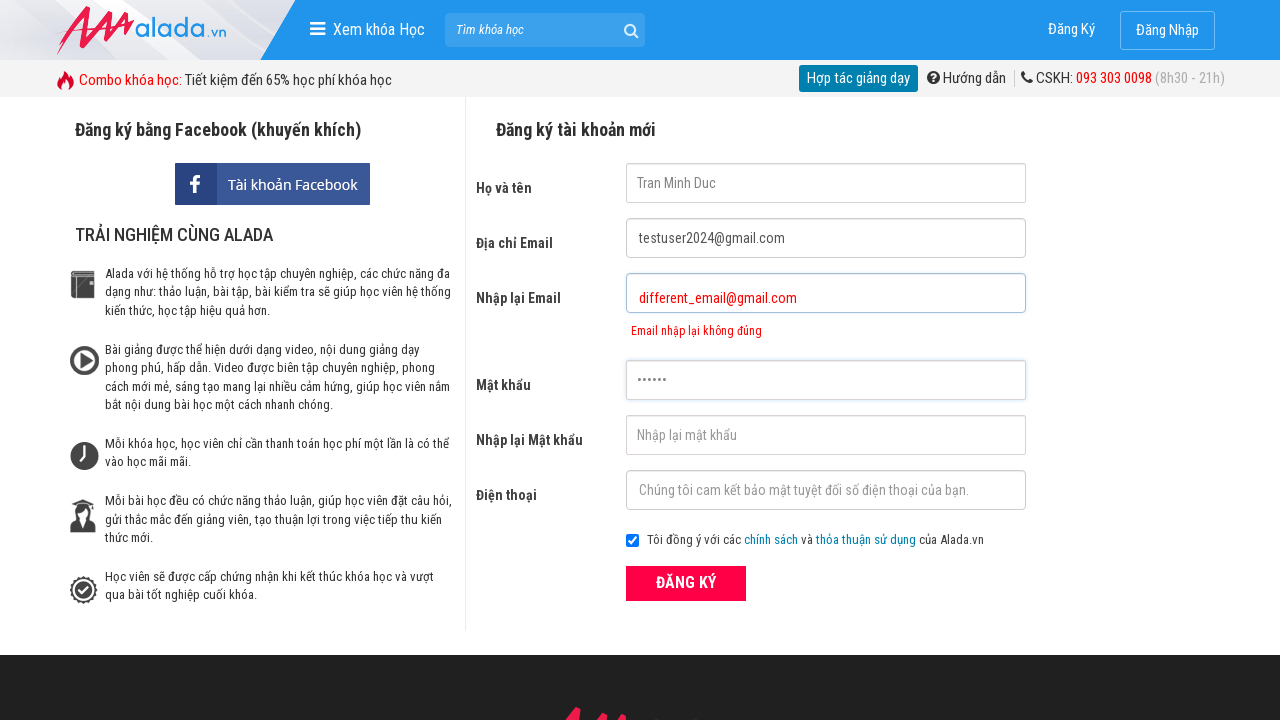

Filled confirmation password field with '123456' on #txtCPassword
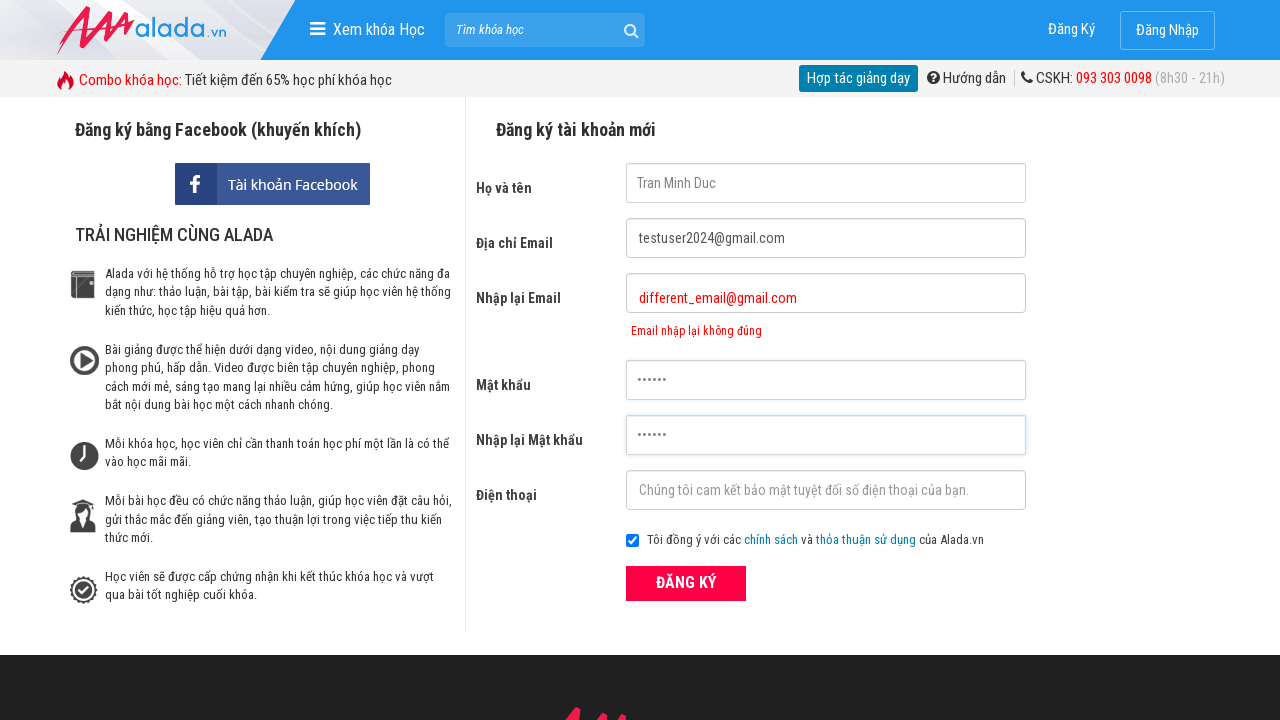

Filled phone field with '0987654321' on #txtPhone
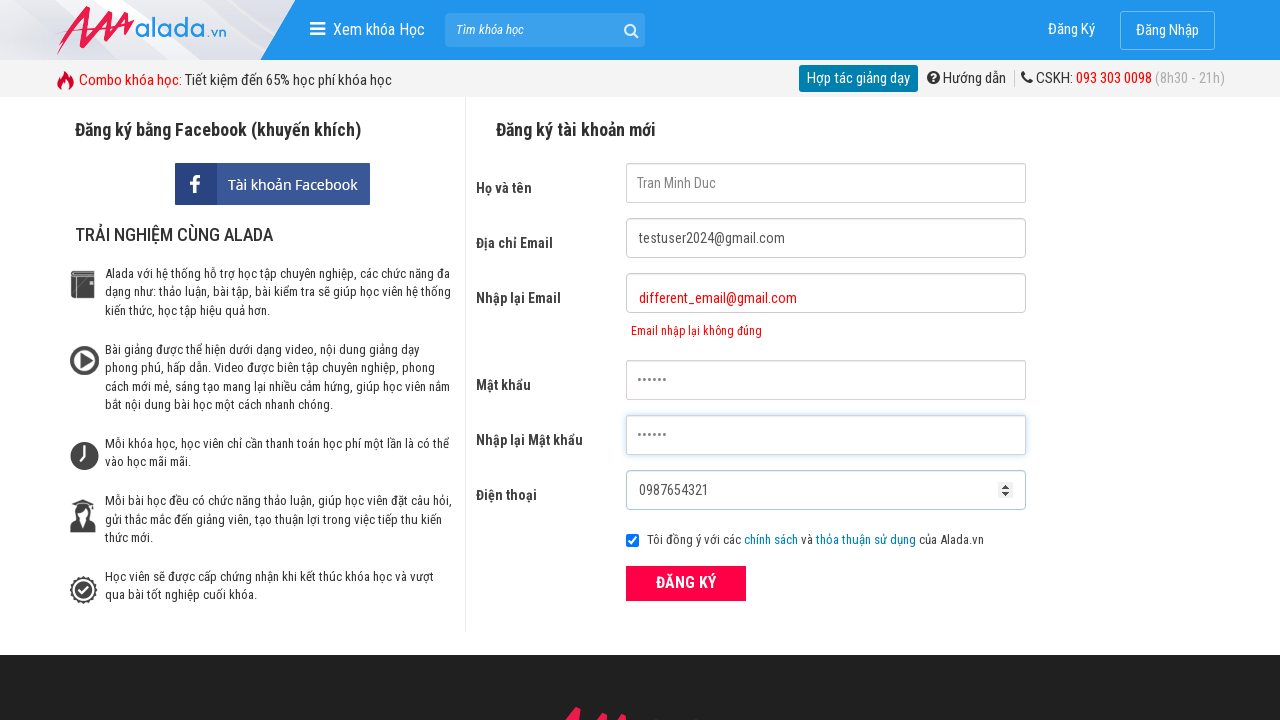

Clicked ĐĂNG KÝ (Register) button to submit form at (686, 583) on xpath=//form[@id='frmLogin']//button[text()='ĐĂNG KÝ']
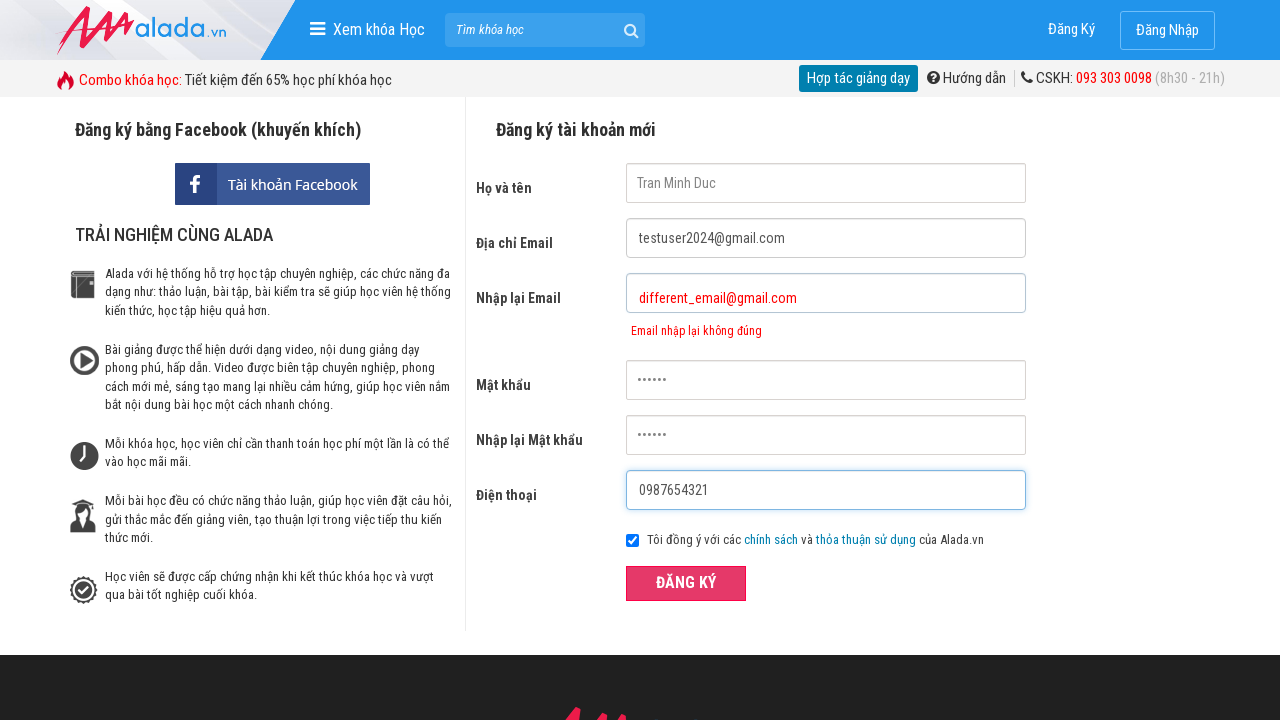

Confirmation email error message appeared, validating form rejects mismatched emails
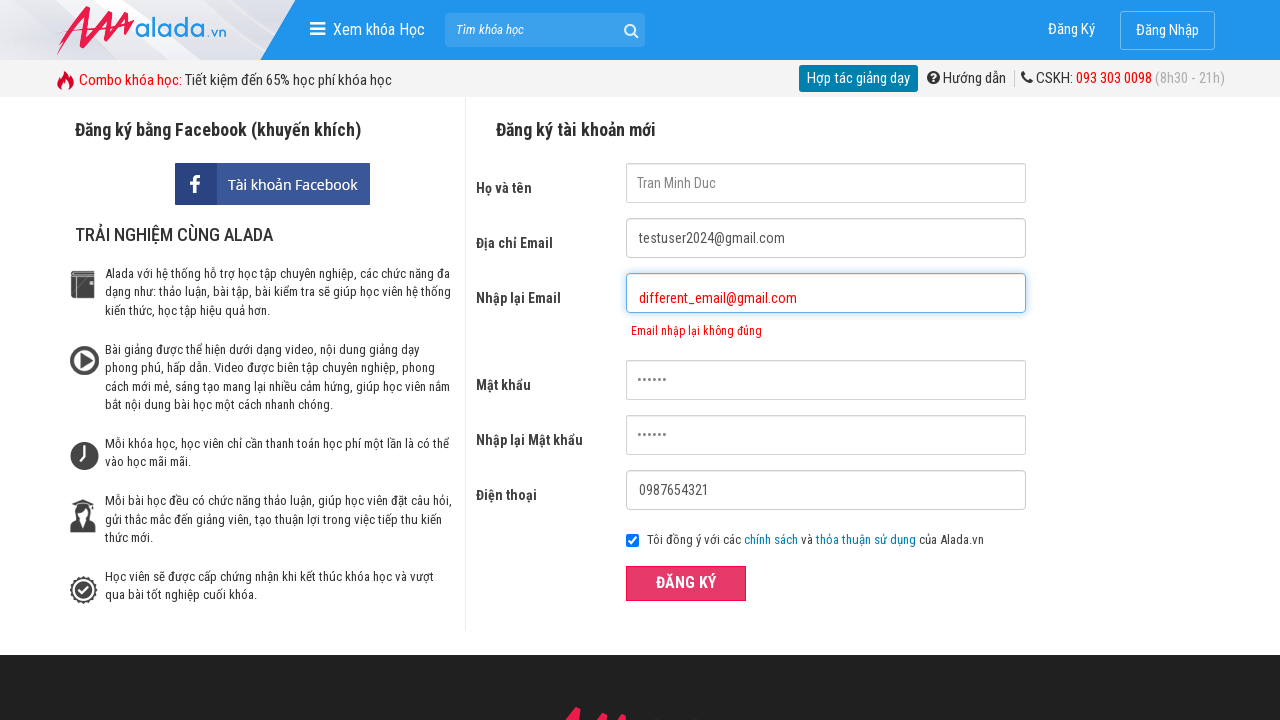

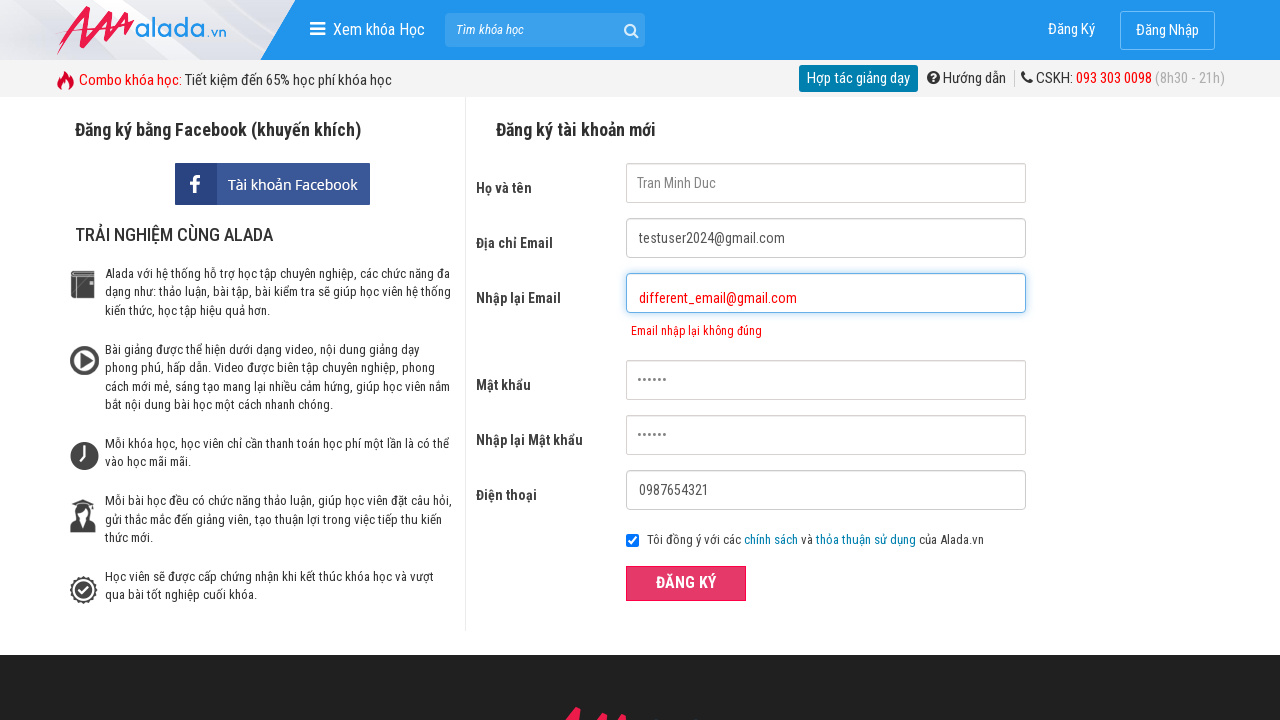